Tests a registration form by filling in first name, last name, and email fields, submitting the form, and verifying the success message is displayed.

Starting URL: http://suninjuly.github.io/registration1.html

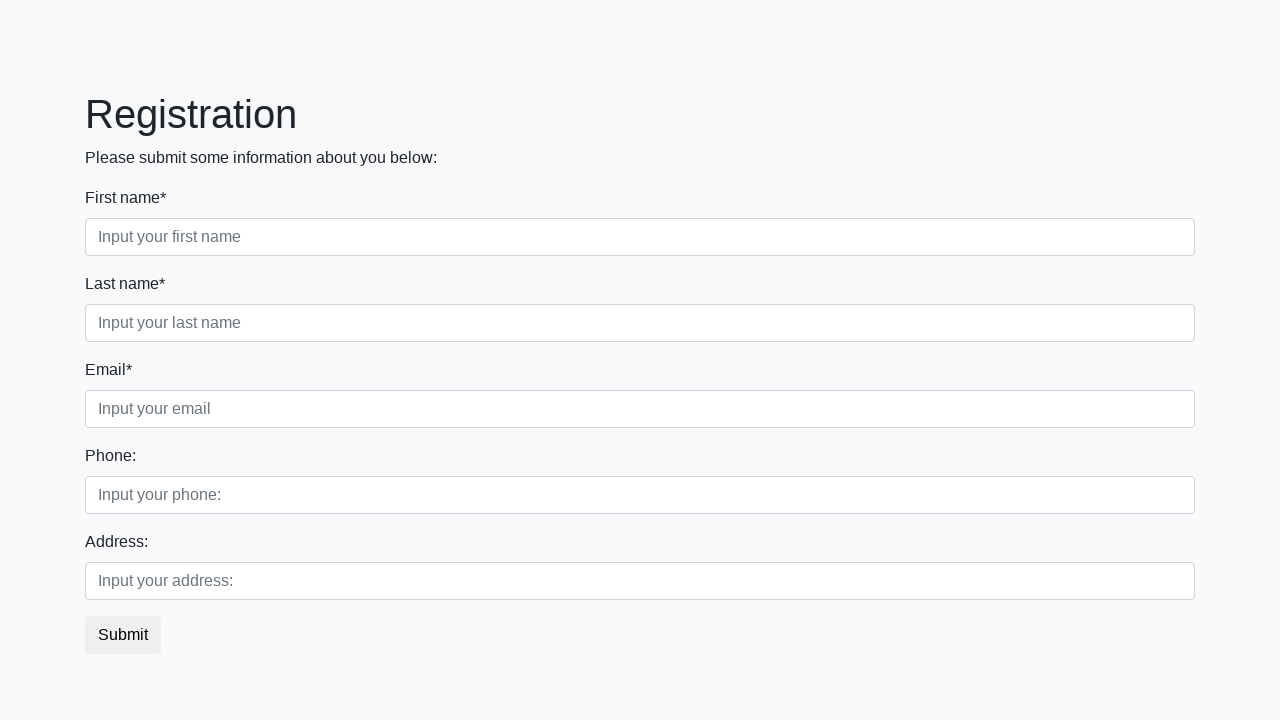

Filled first name field with 'Ivan' on input[placeholder='Input your first name']
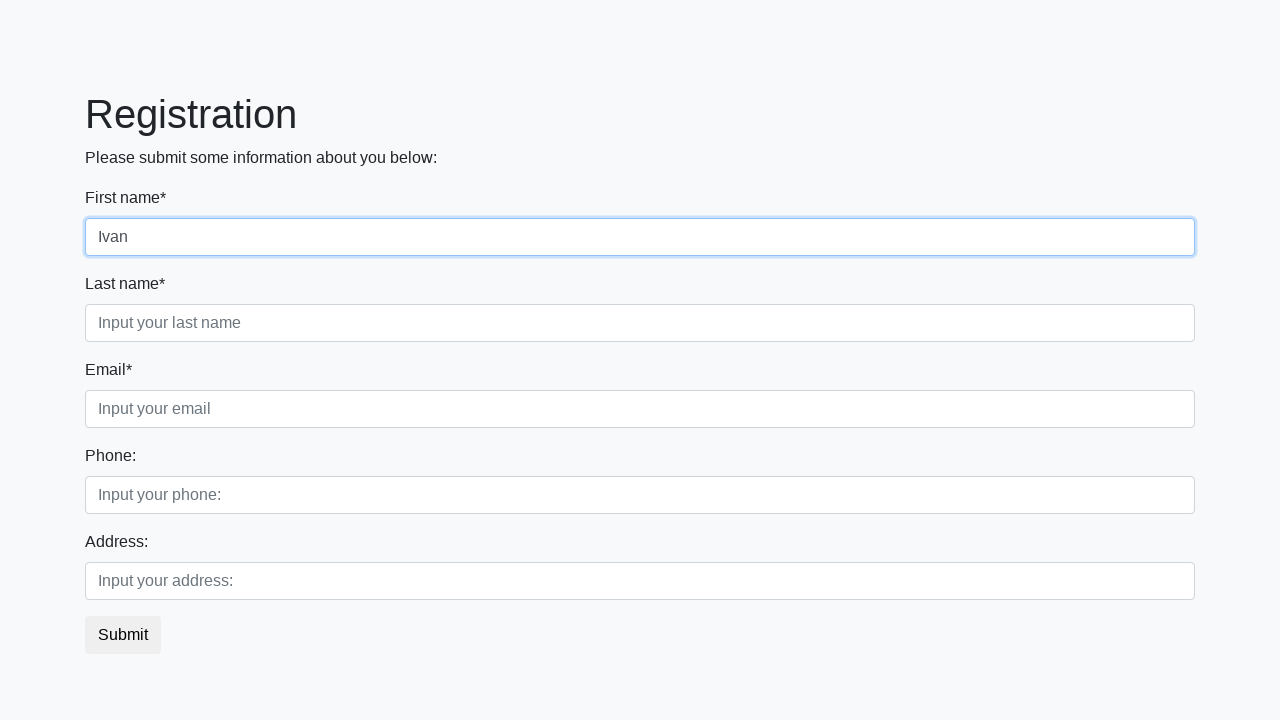

Filled last name field with 'Petrov' on input[placeholder='Input your last name']
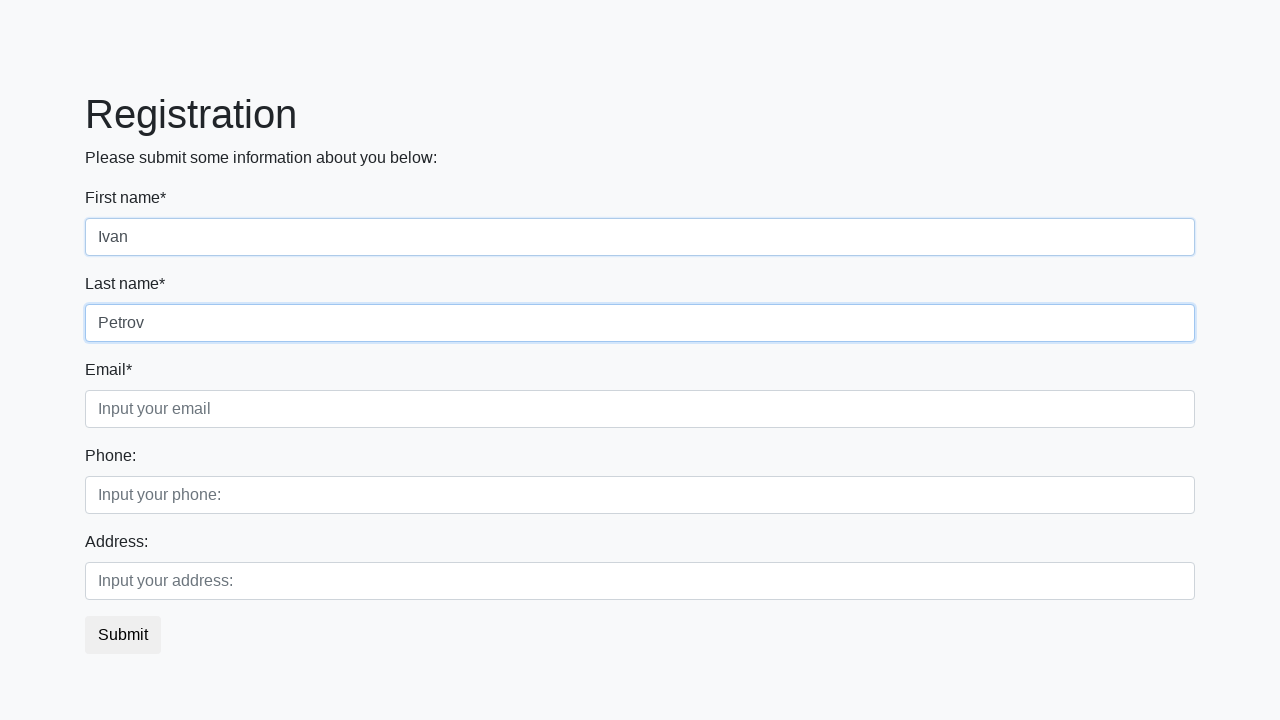

Filled email field with 'ivan.petrov@mail.ru' on input[placeholder='Input your email']
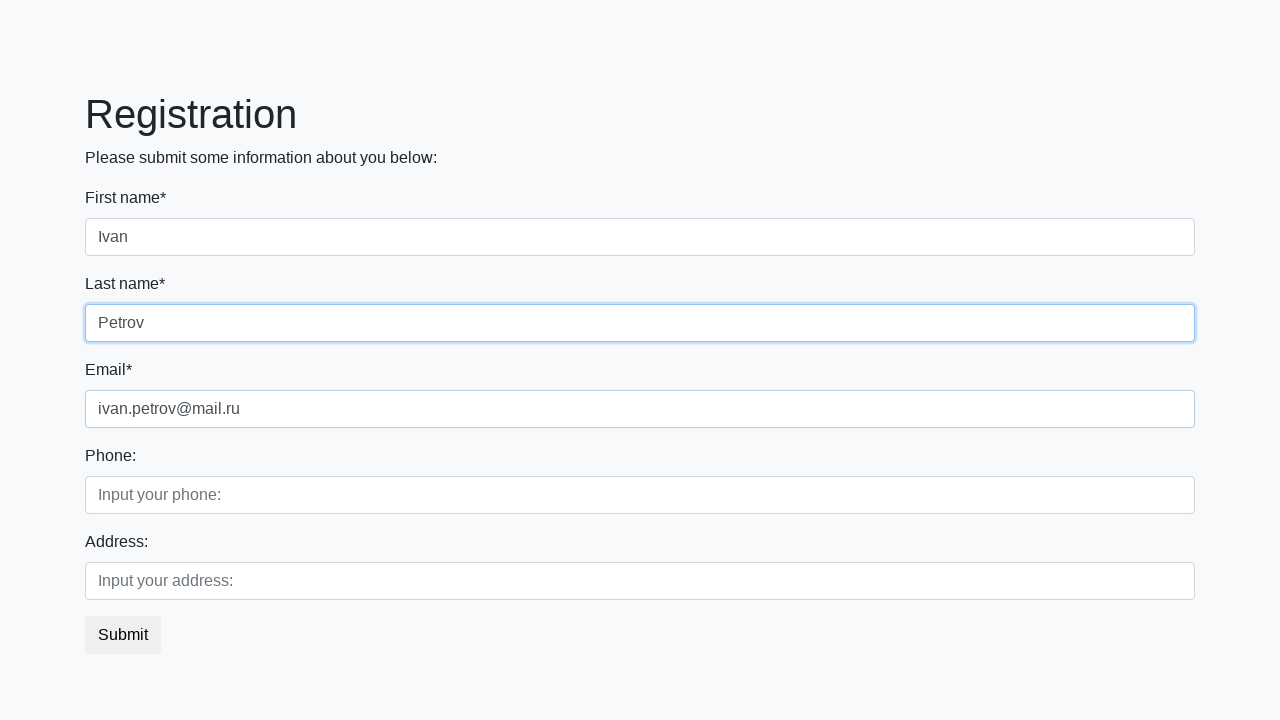

Clicked submit button to register at (123, 635) on button.btn
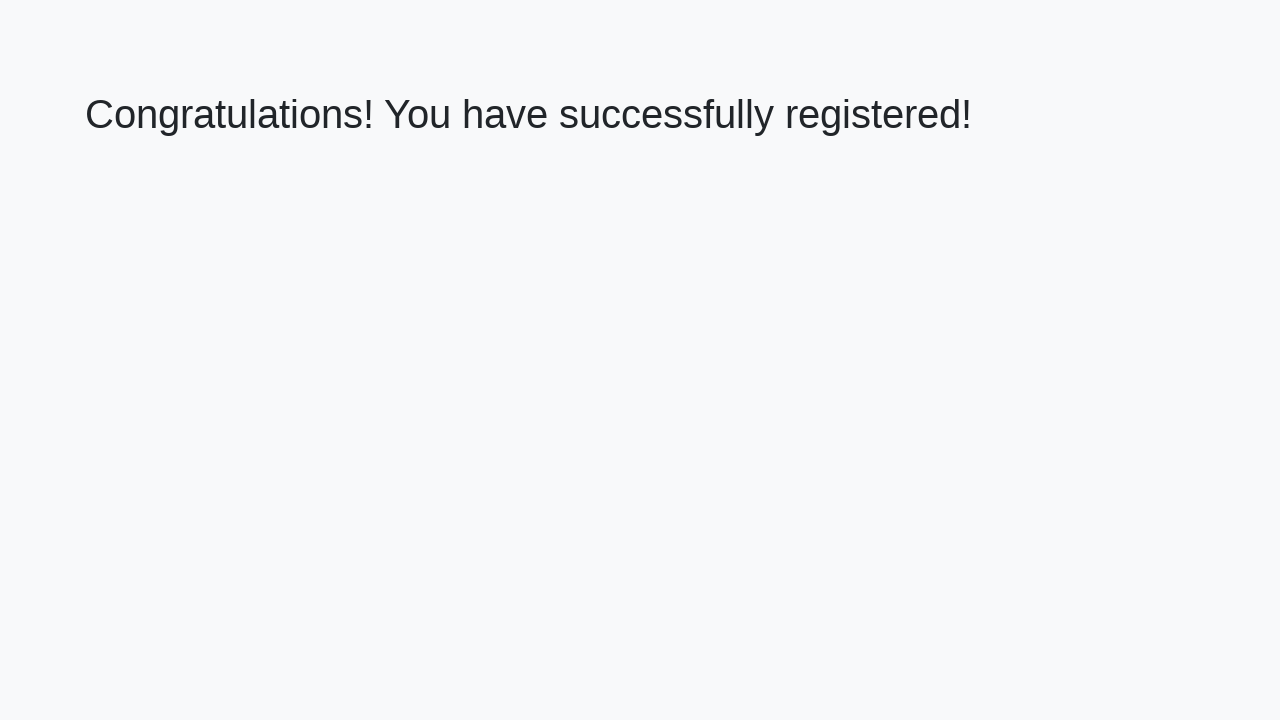

Success message heading loaded
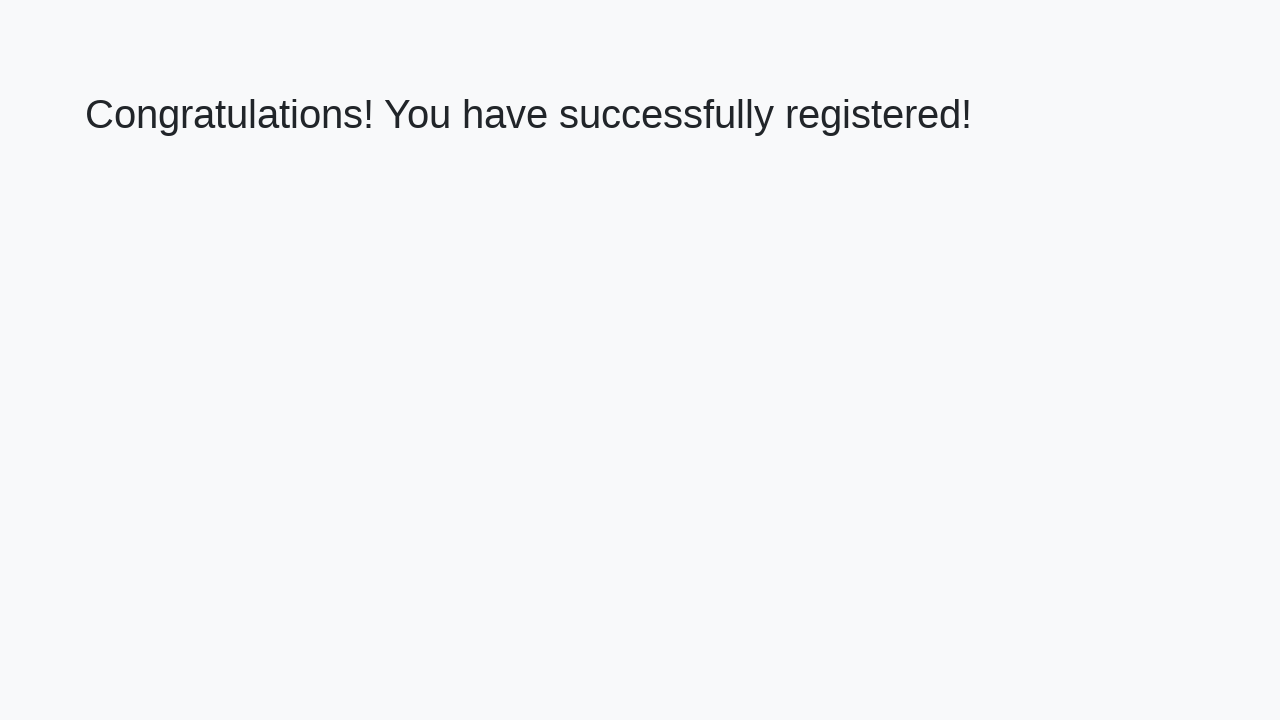

Retrieved success message text
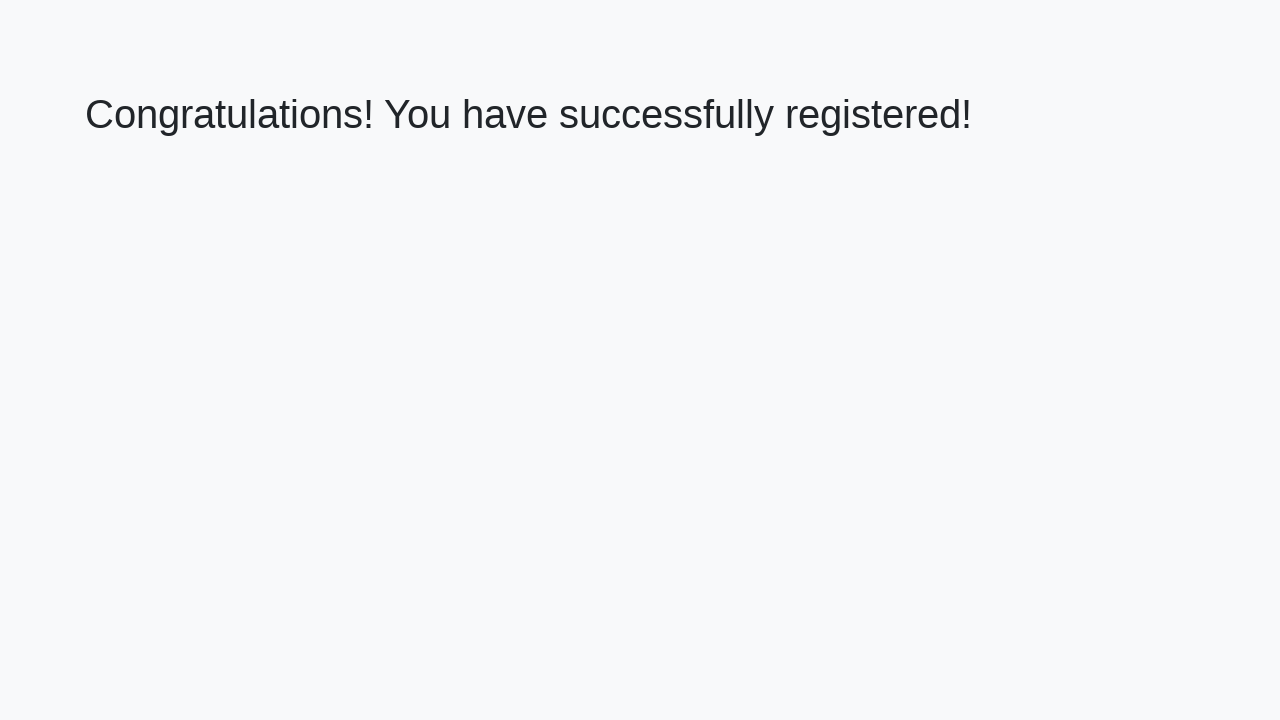

Verified success message: 'Congratulations! You have successfully registered!'
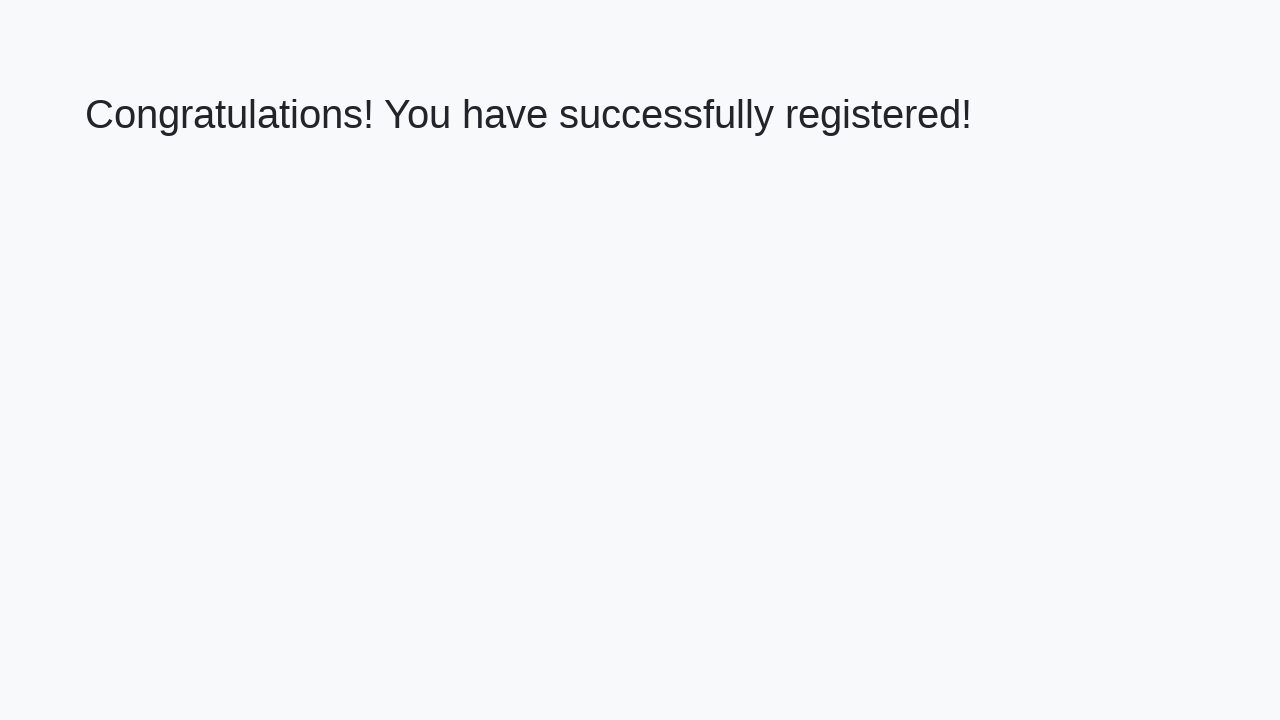

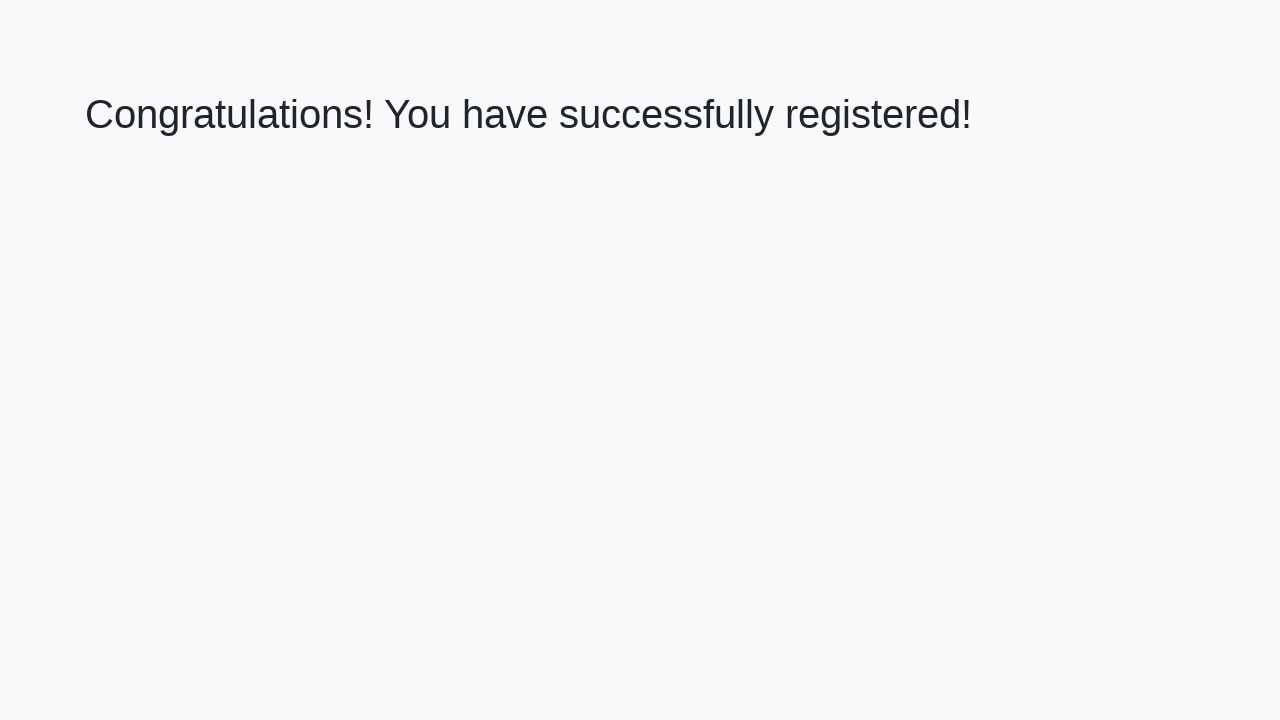